Tests a math form by reading a value from the page, calculating a mathematical result (log of absolute value of 12*sin(x)), entering the answer, checking a checkbox, and selecting a radio button

Starting URL: http://suninjuly.github.io/math.html

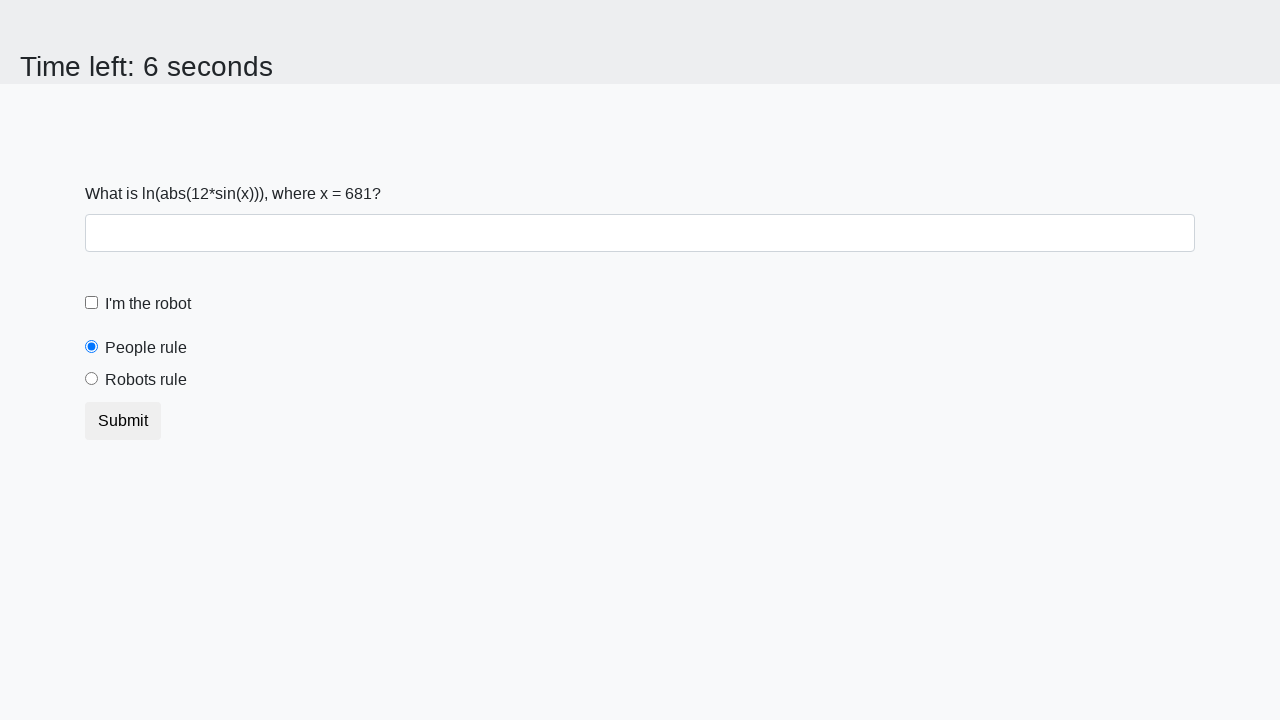

Located the x value input element on the page
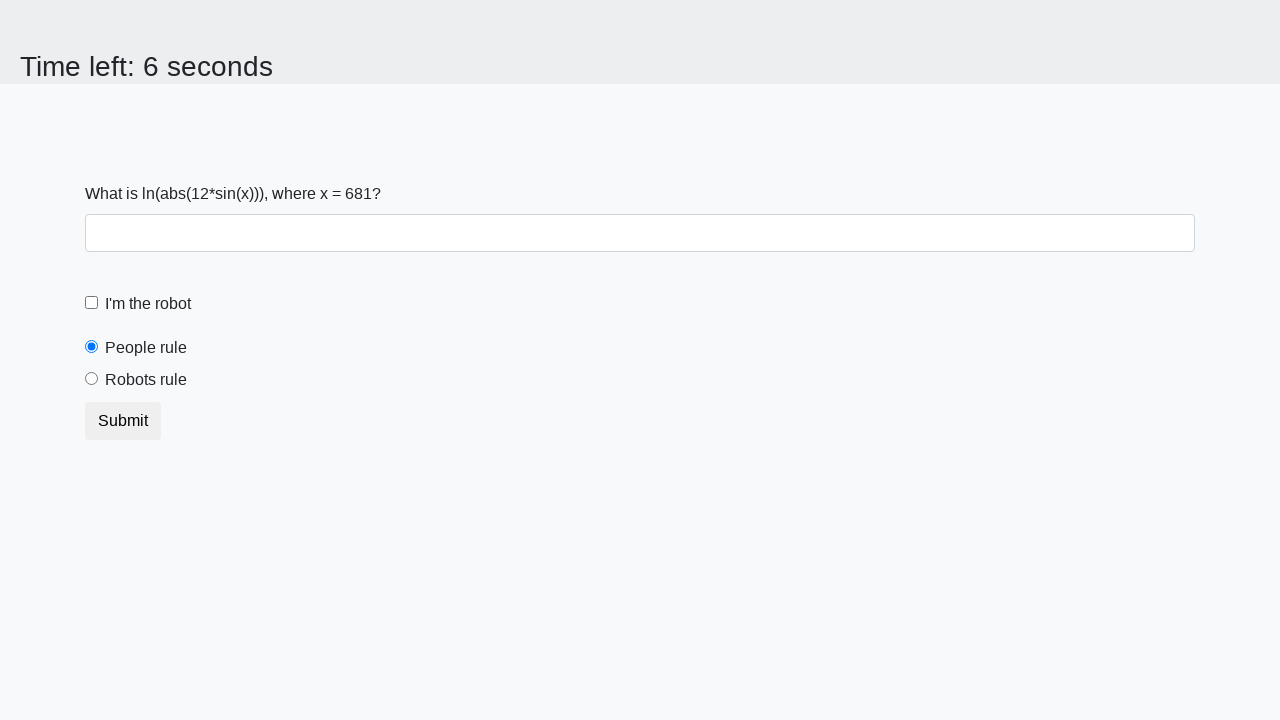

Read x value from the page
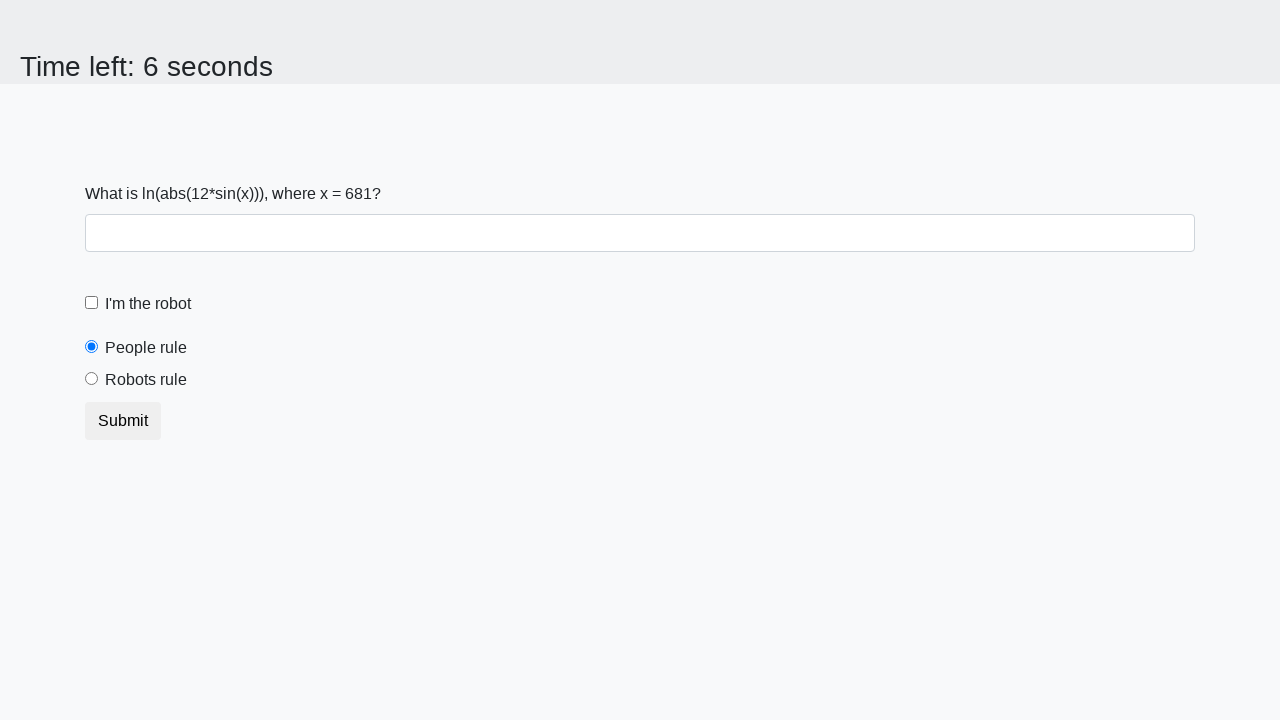

Calculated mathematical result: log(|12*sin(681)|) = 2.0748140266072554
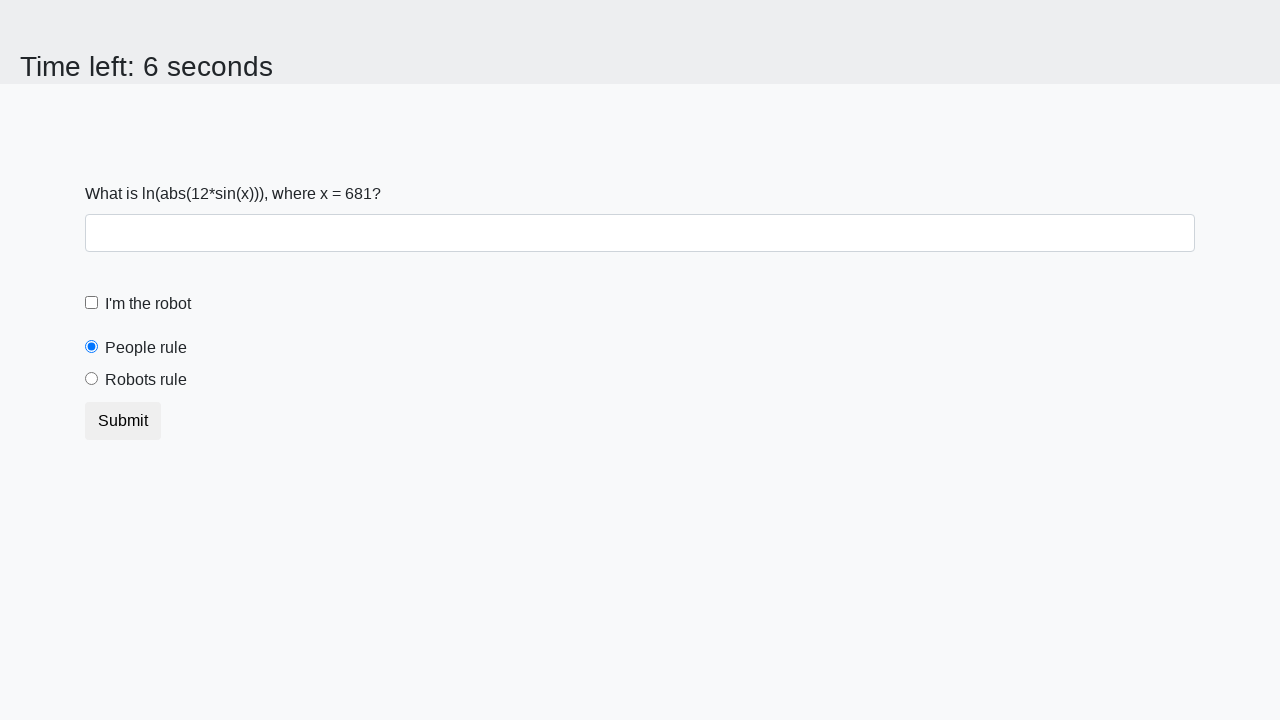

Filled answer field with calculated value: 2.0748140266072554 on #answer
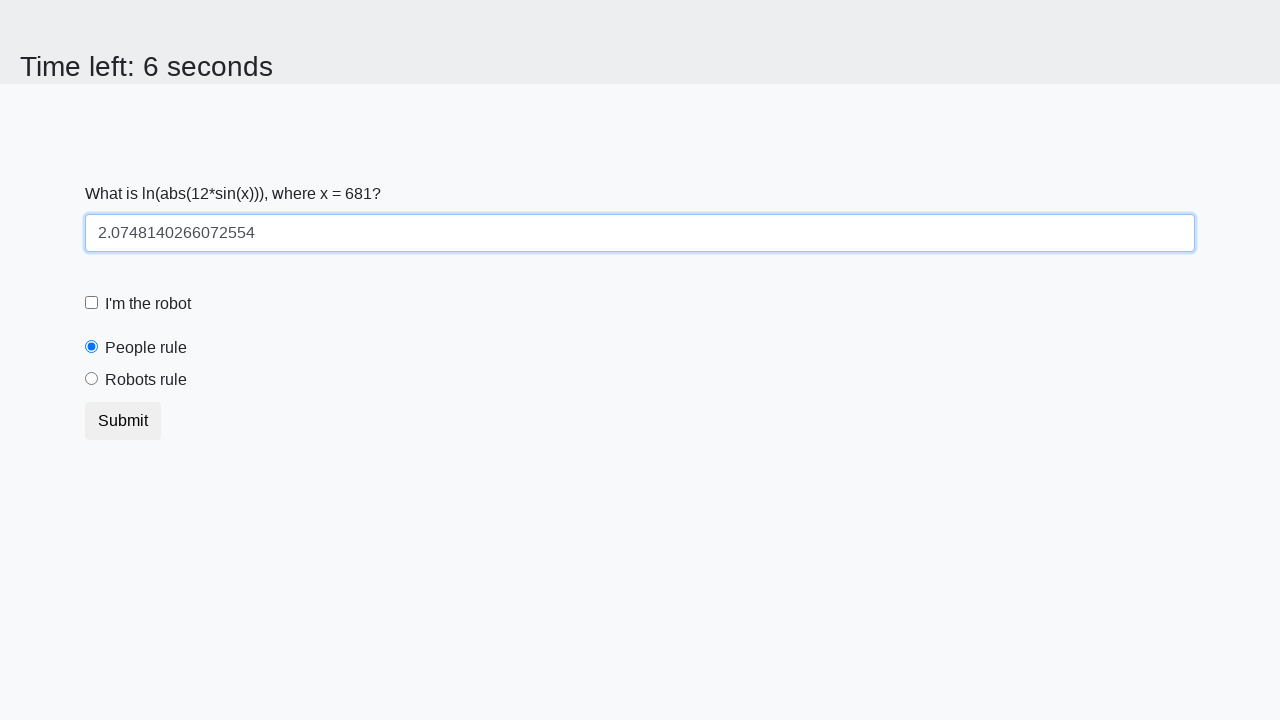

Clicked the robot checkbox to check it at (92, 303) on #robotCheckbox
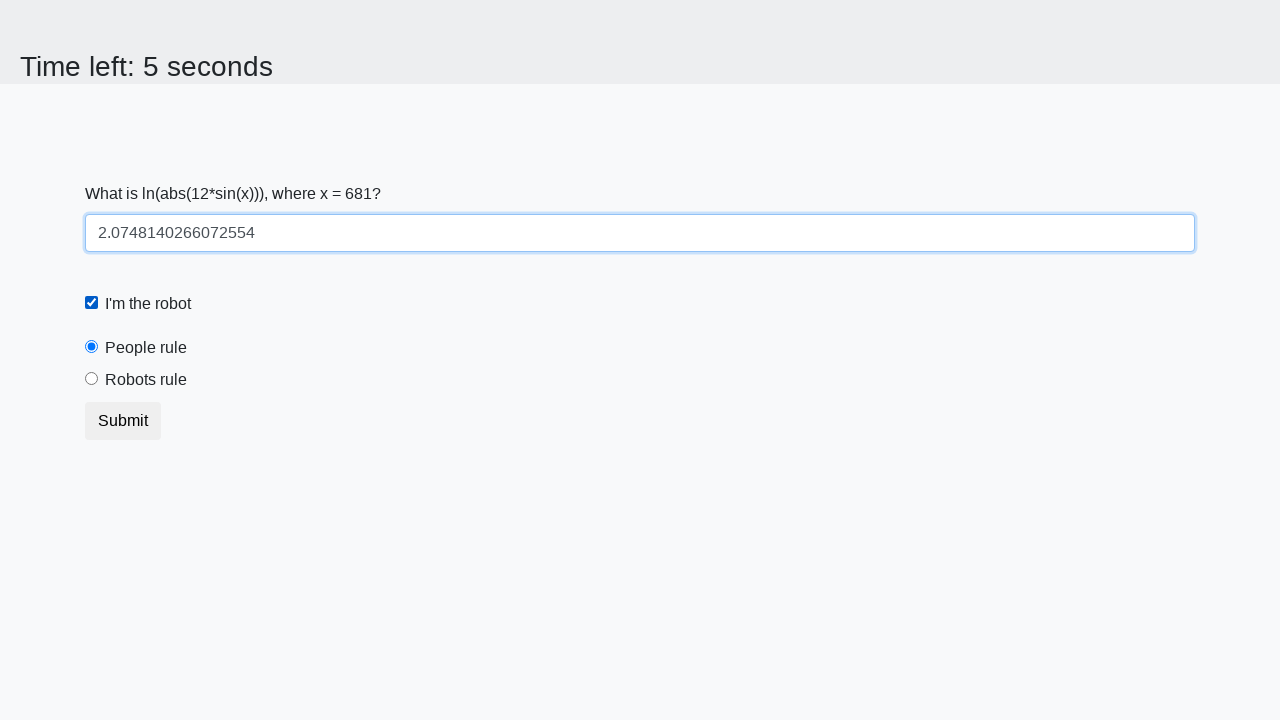

Selected the robots rule radio button at (92, 379) on #robotsRule
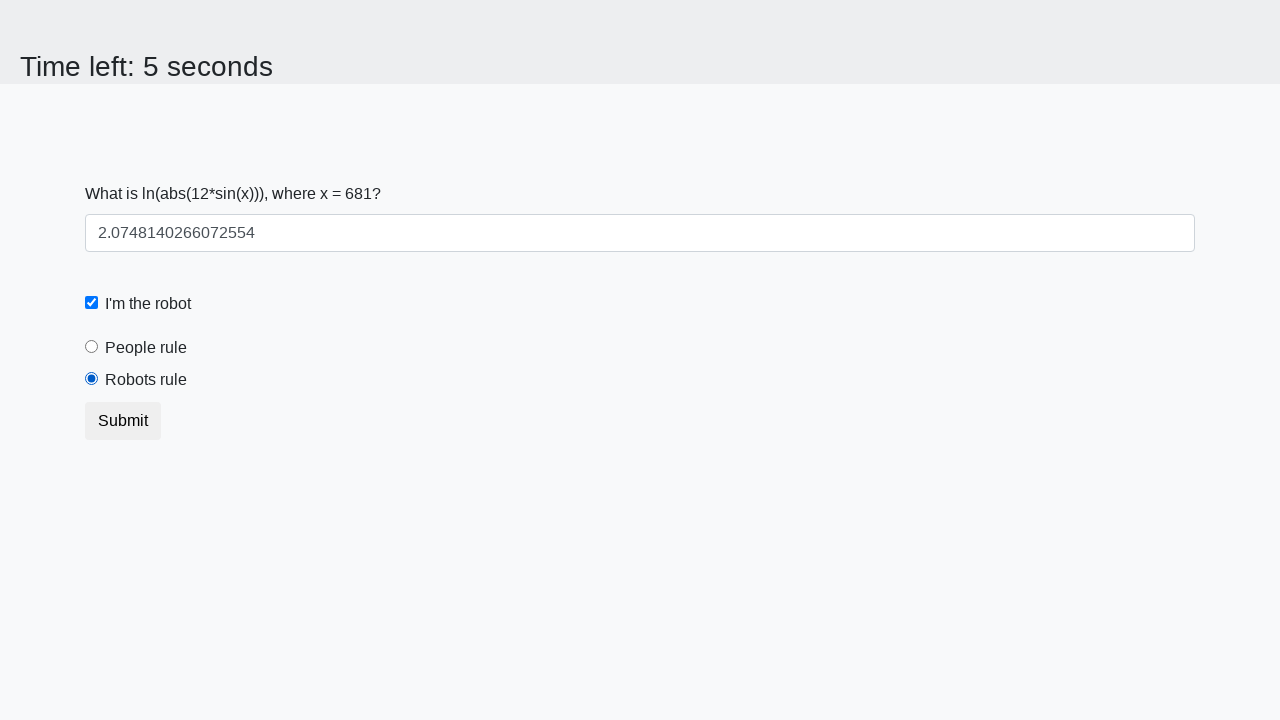

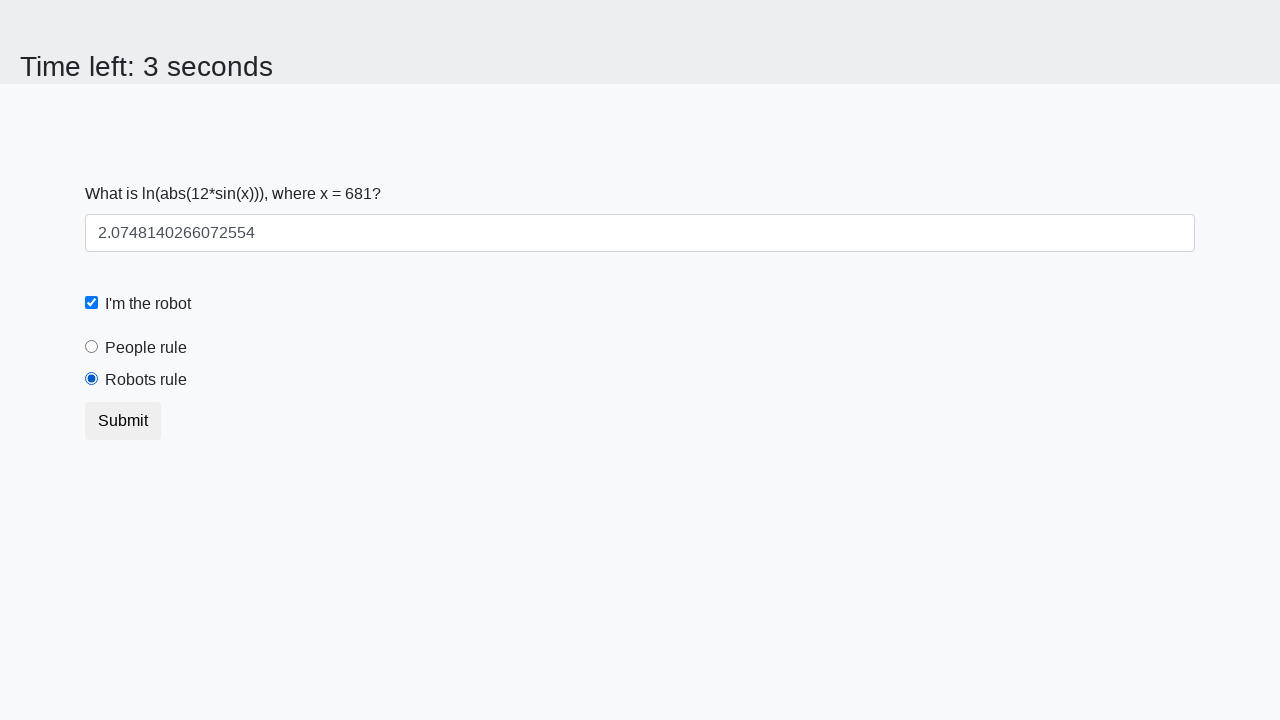